Tests adding todo items by filling the input field and pressing Enter, verifying items are added to the list

Starting URL: https://demo.playwright.dev/todomvc

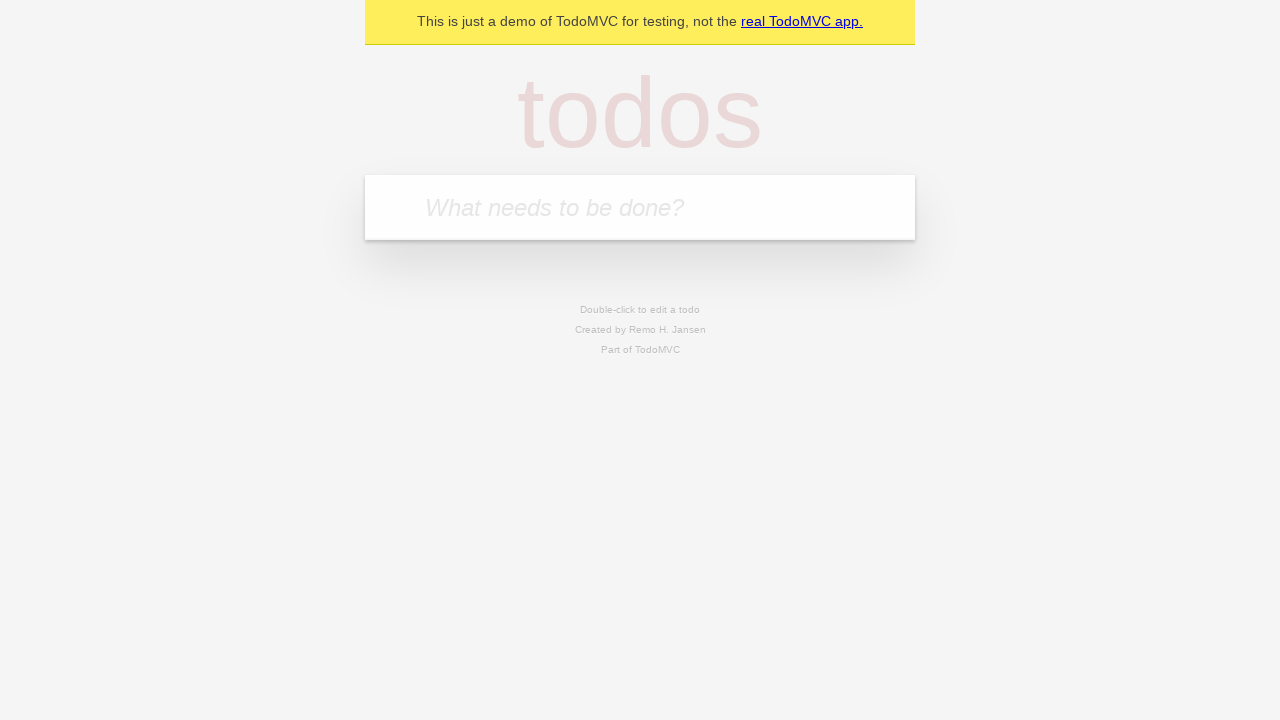

Filled new todo input field with 'buy some cheese' on .new-todo
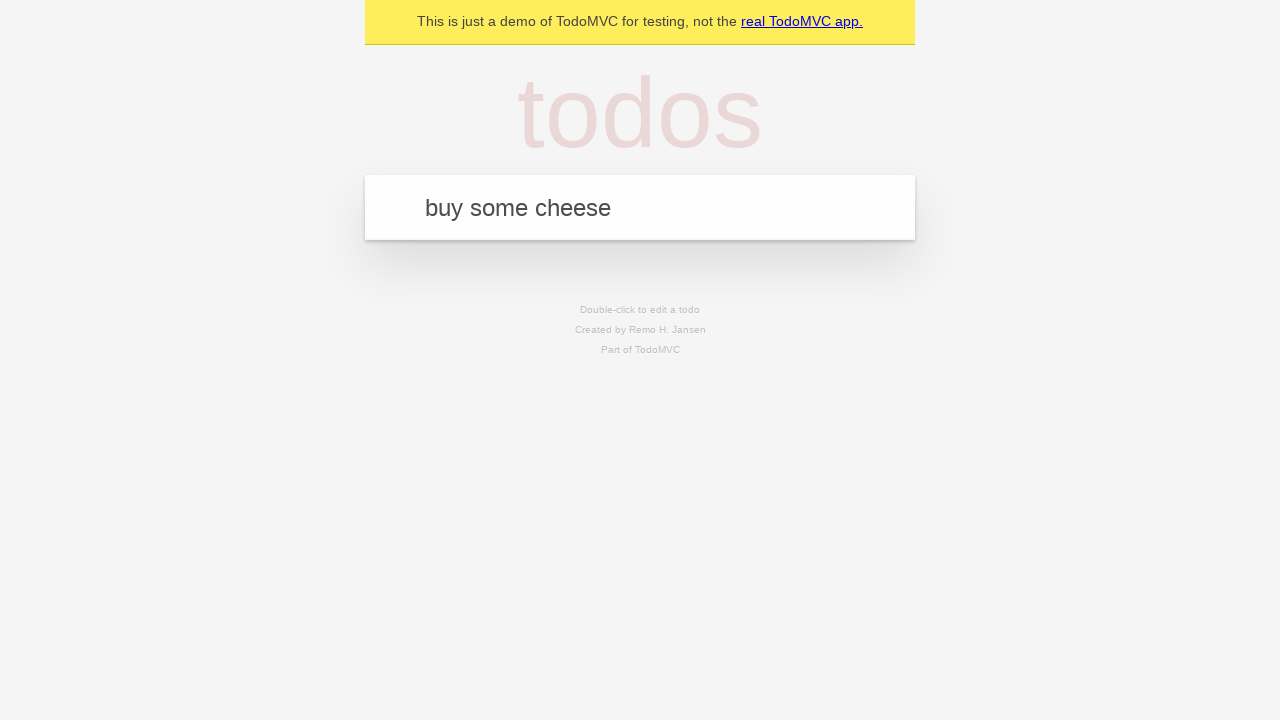

Pressed Enter to add first todo item on .new-todo
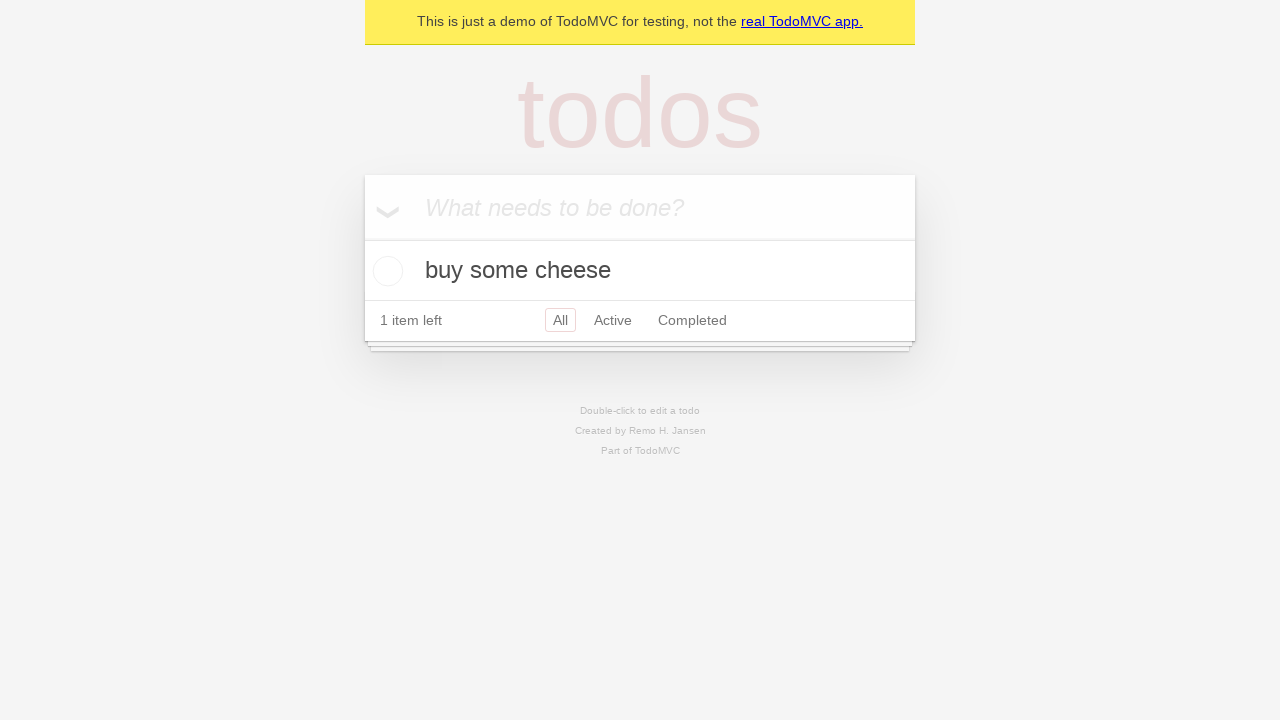

First todo item appeared in the list
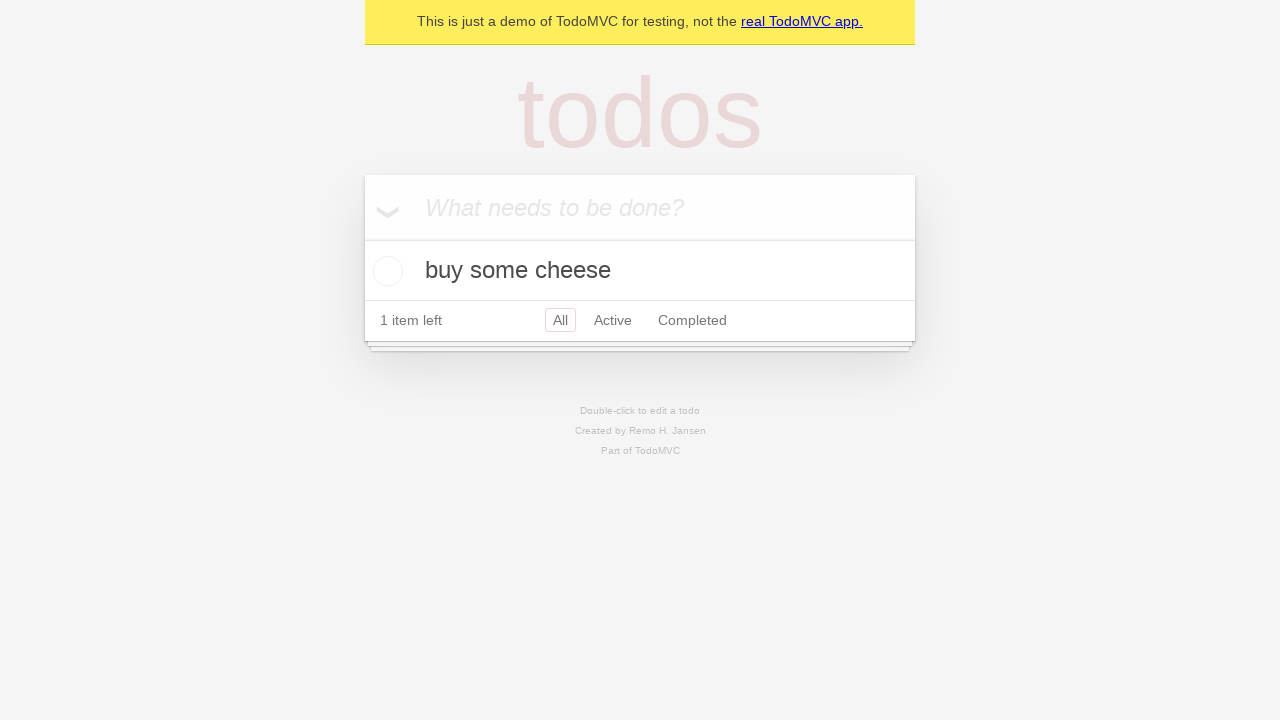

Filled new todo input field with 'feed the cat' on .new-todo
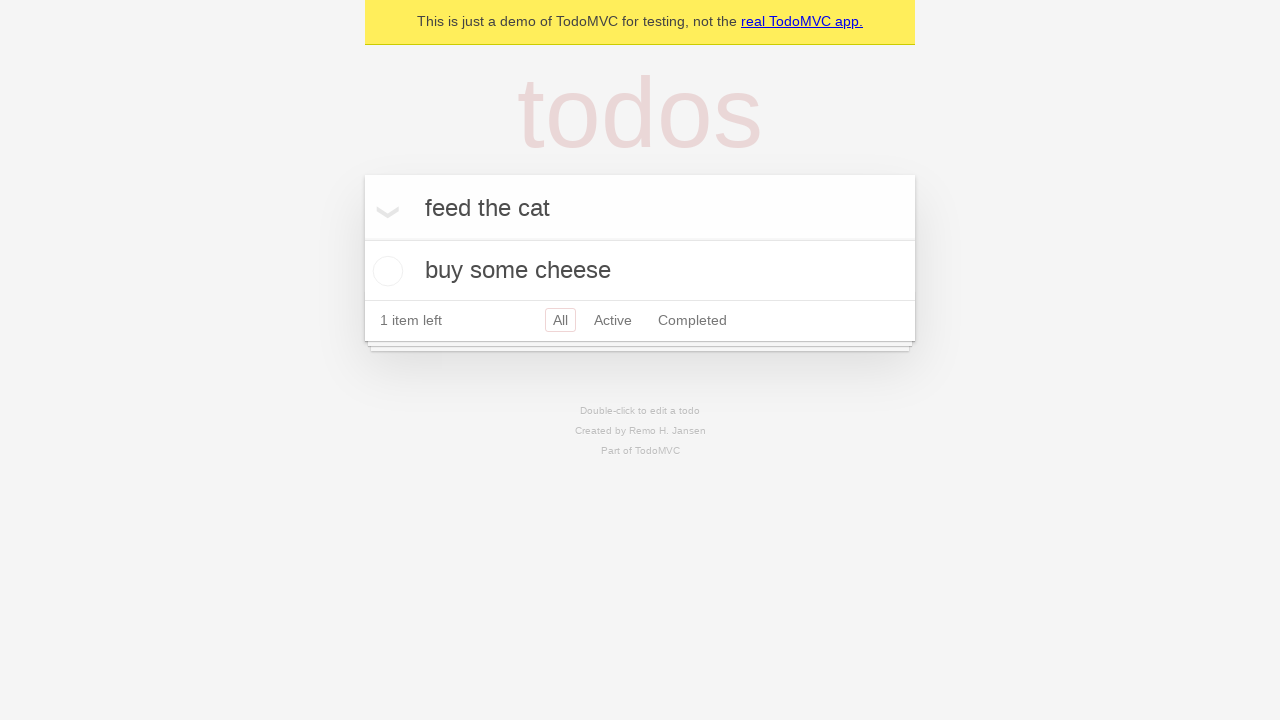

Pressed Enter to add second todo item on .new-todo
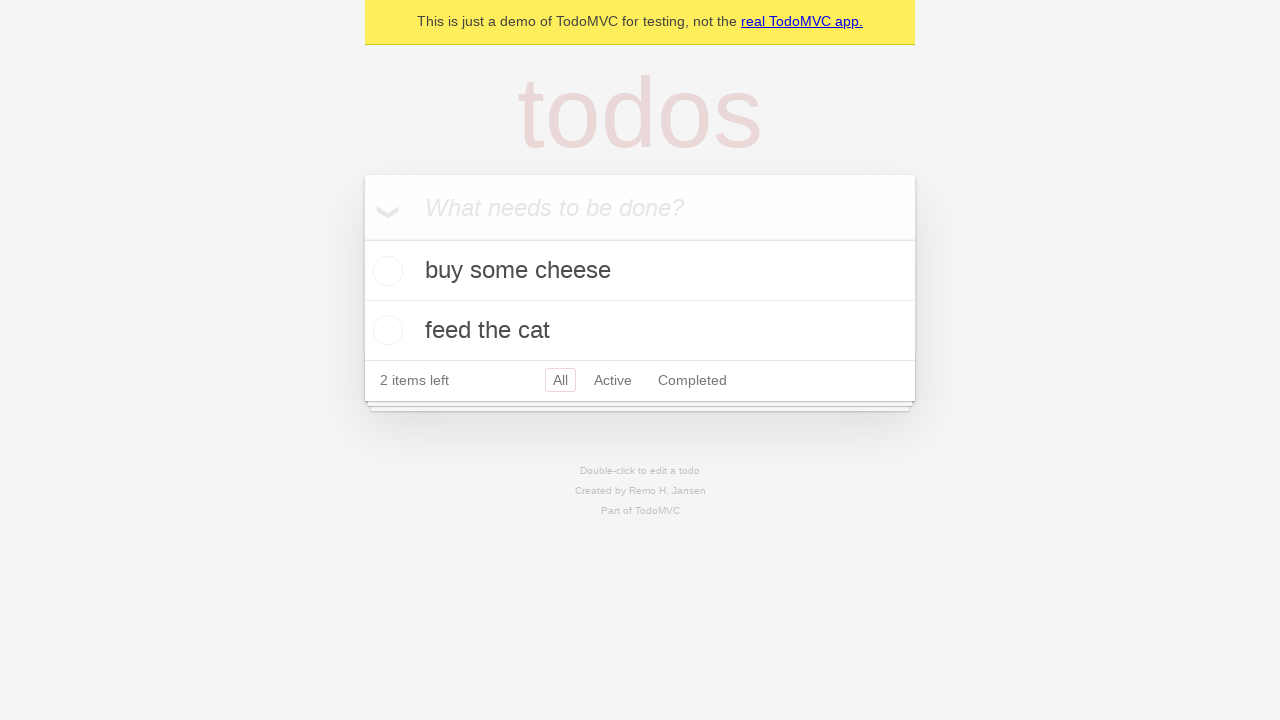

Second todo item appeared in the list
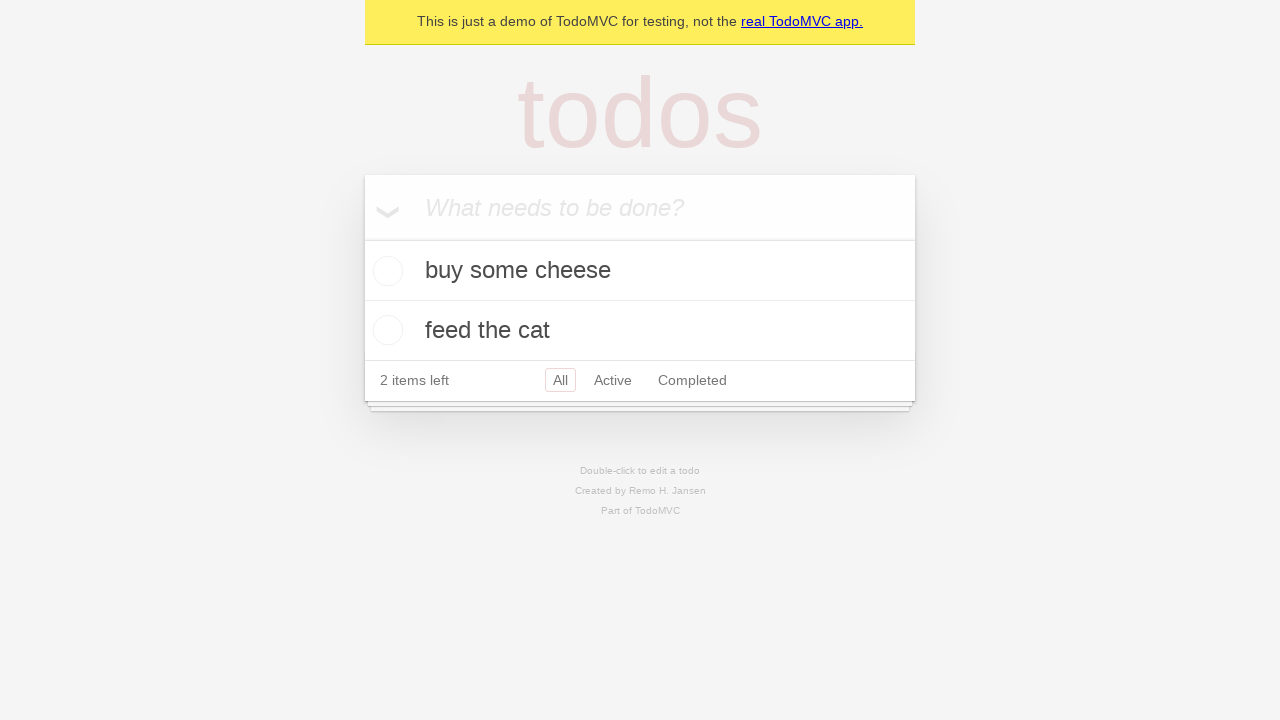

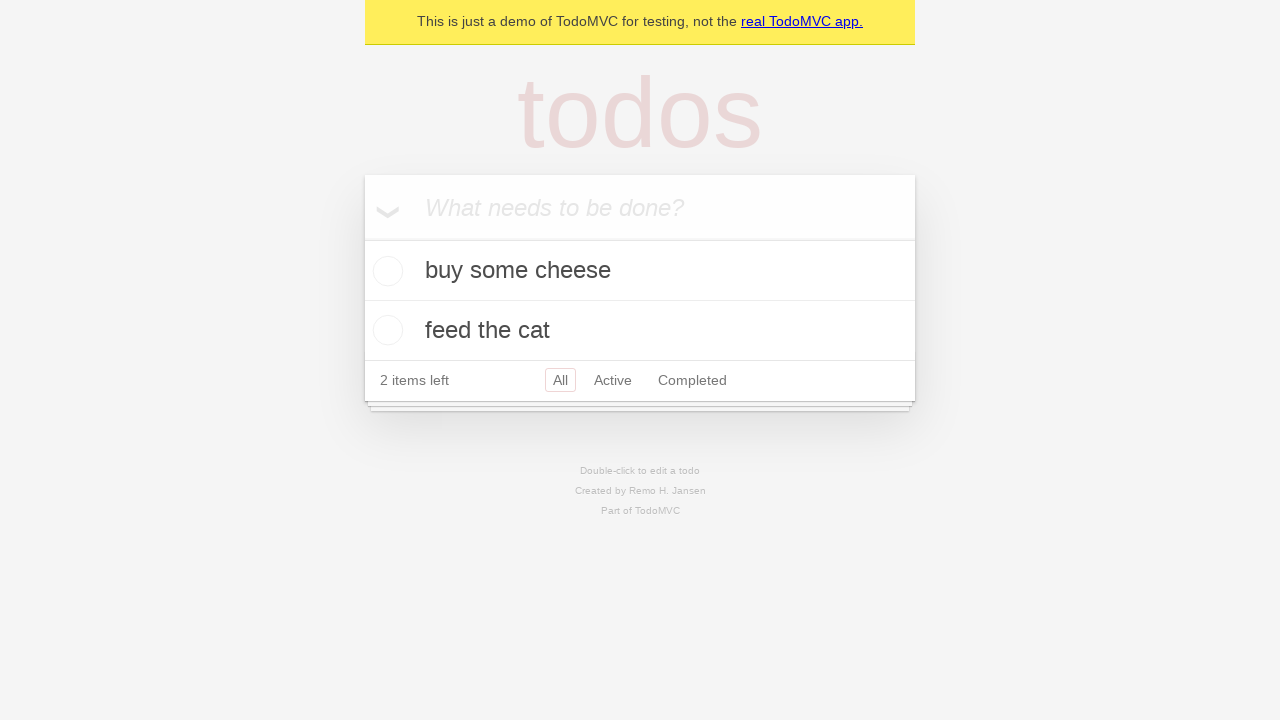